Tests handling different types of JavaScript alerts including information, confirmation, and prompt dialogs

Starting URL: https://bonigarcia.dev/selenium-webdriver-java/dialog-boxes.html

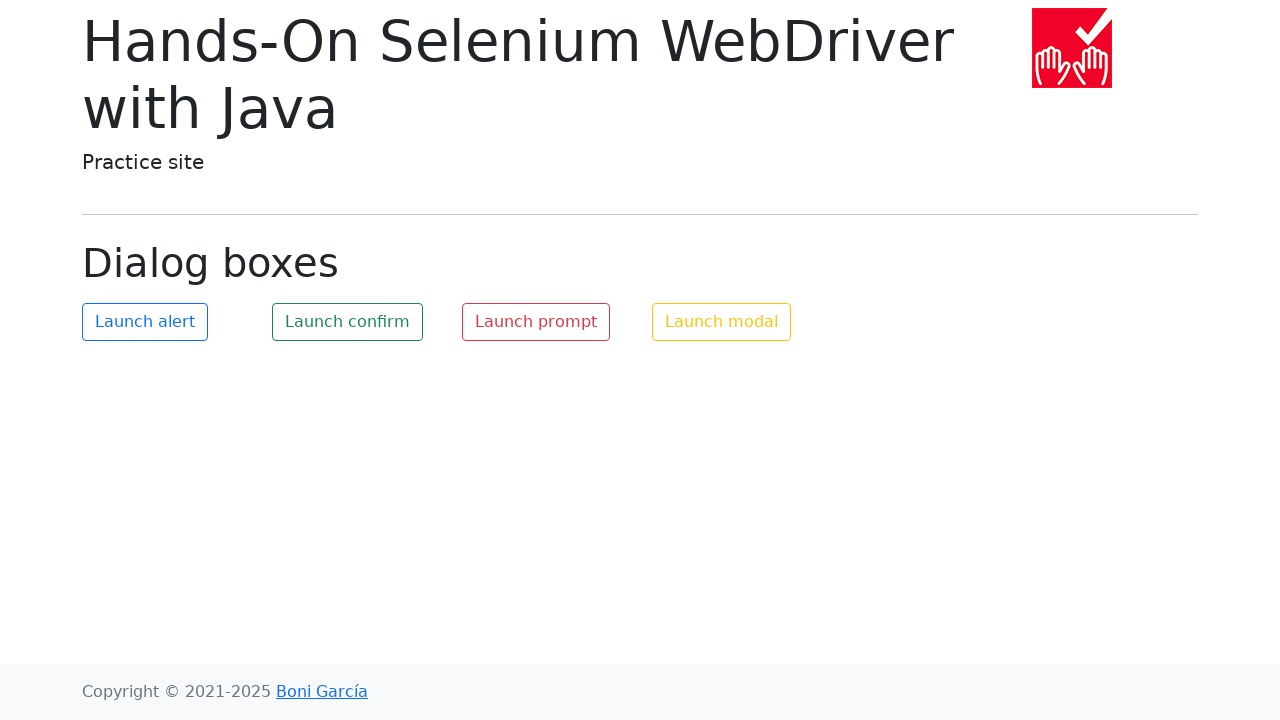

Set up dialog handler to accept information alerts
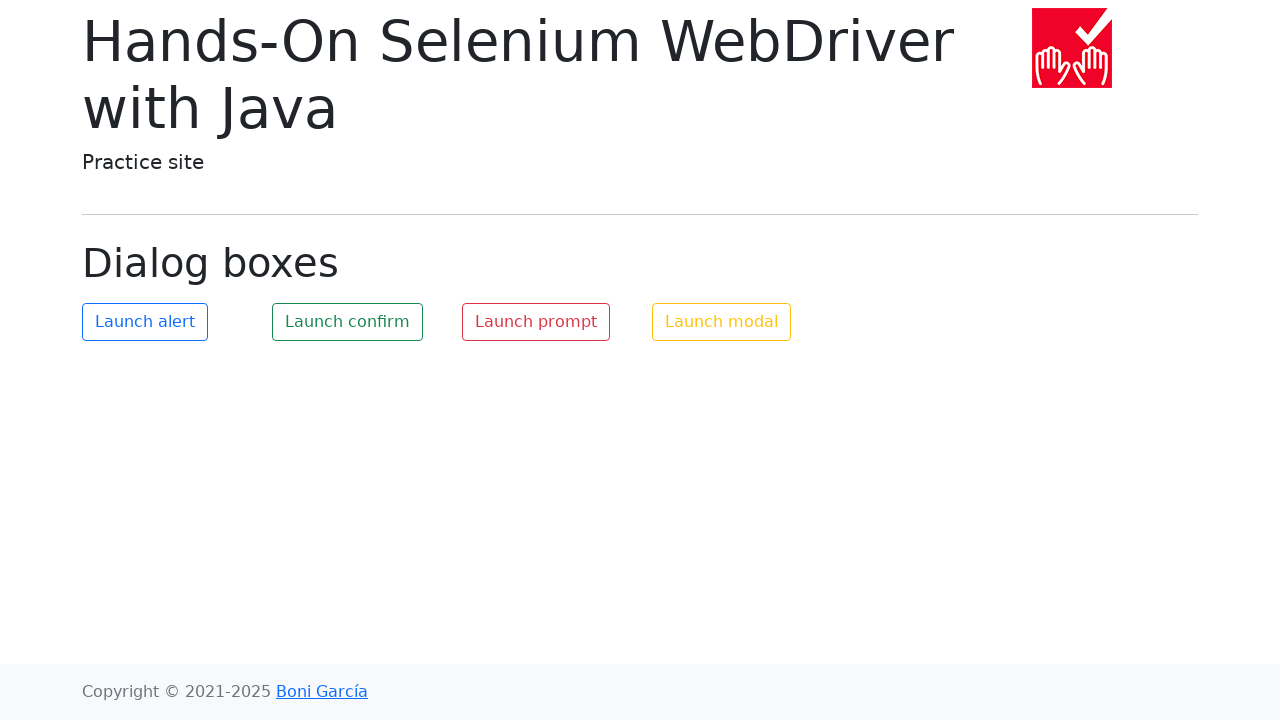

Clicked button to trigger information alert at (145, 322) on #my-alert
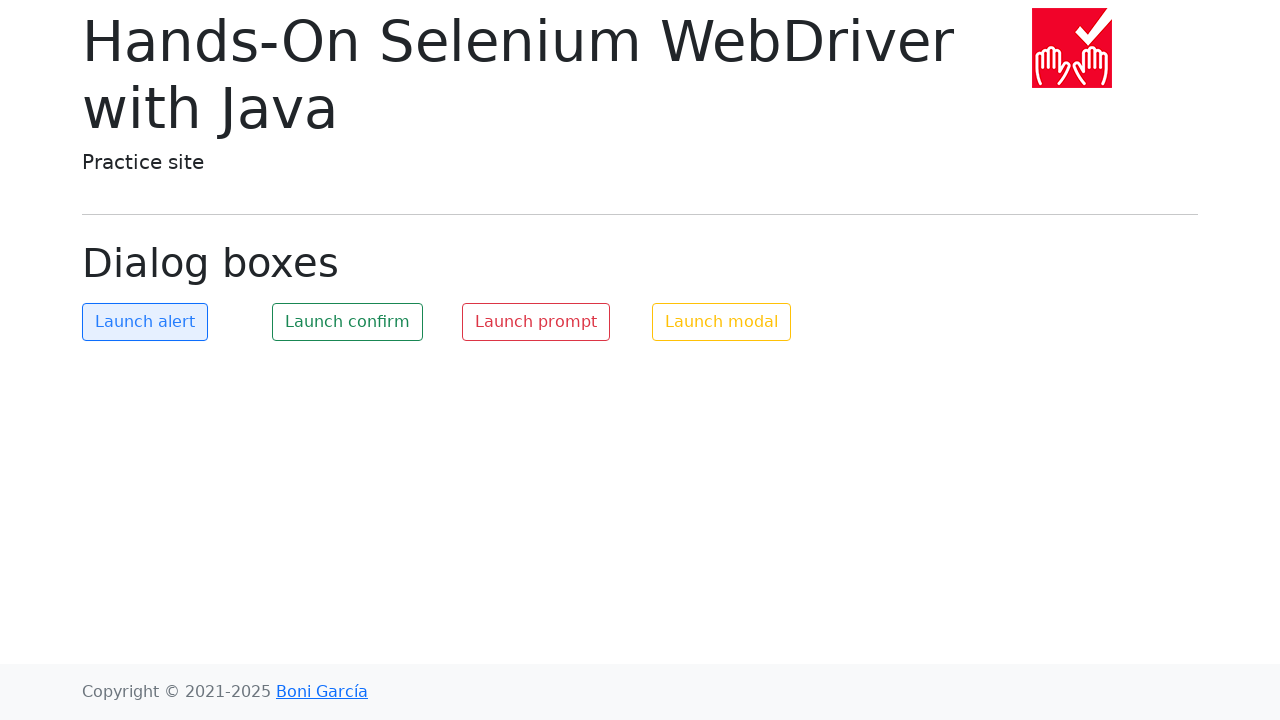

Waited for information alert to be handled
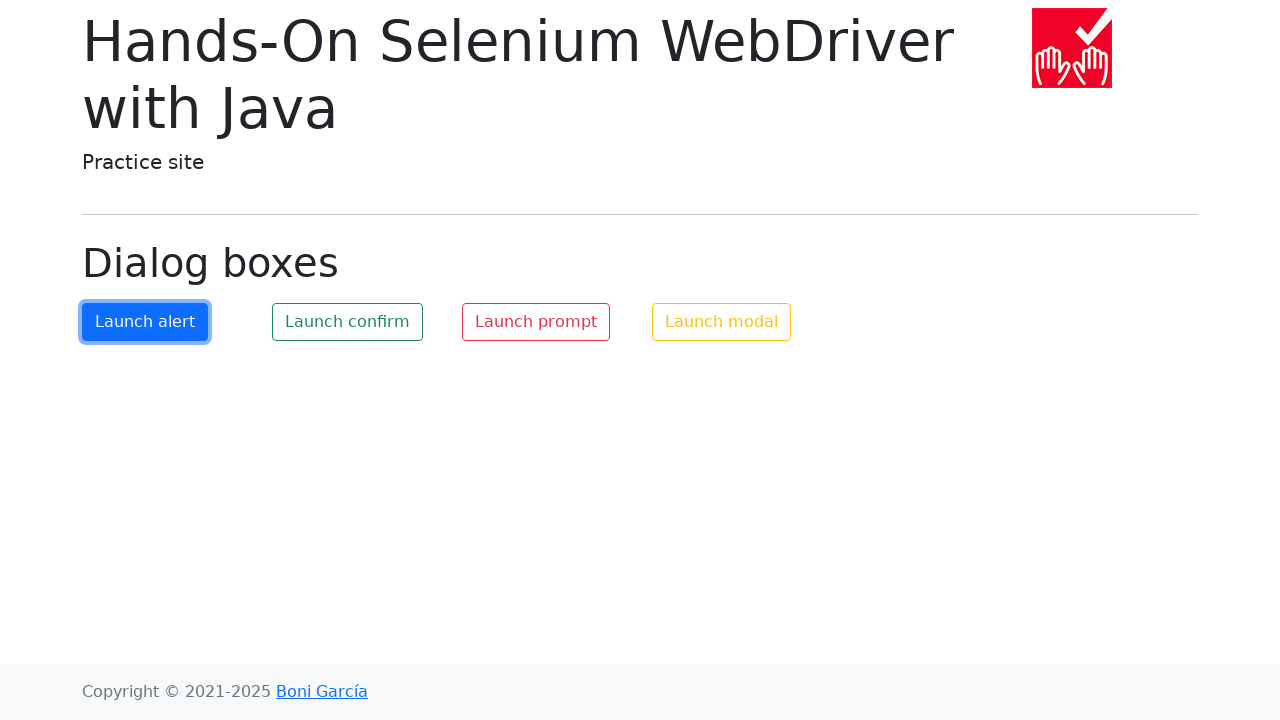

Set up dialog handler to dismiss confirmation alerts
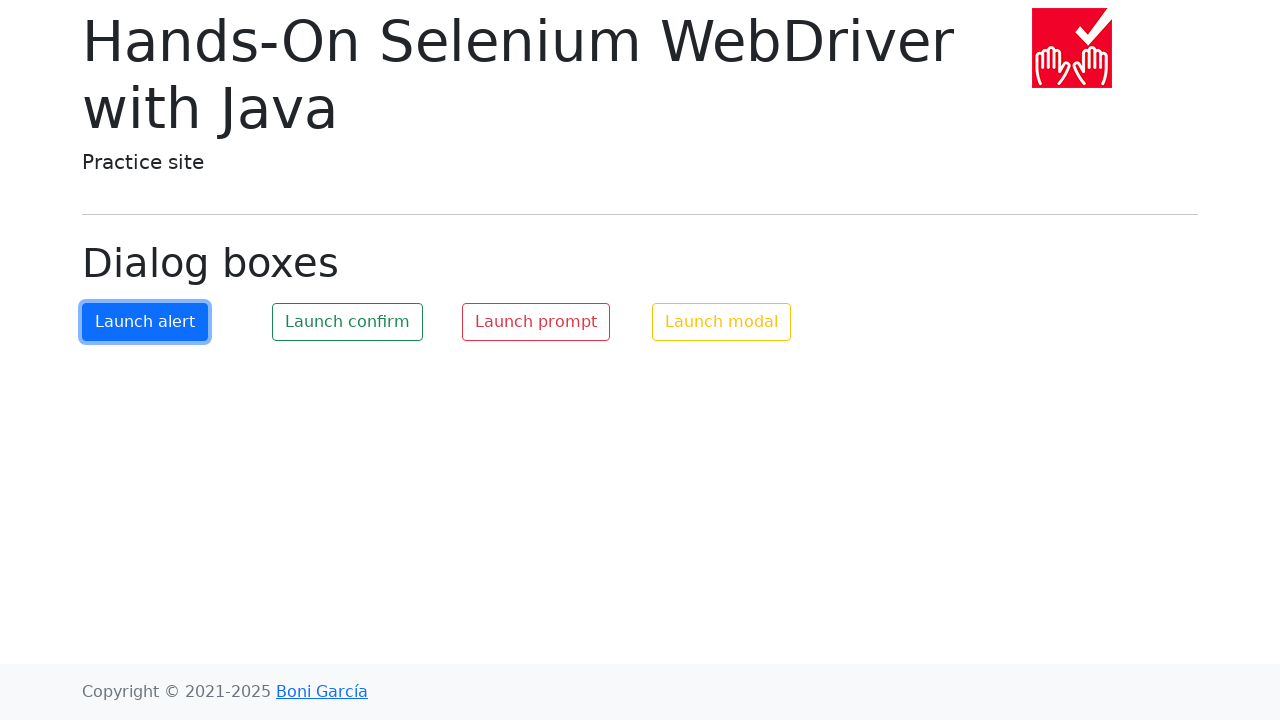

Clicked button to trigger confirmation alert at (348, 322) on #my-confirm
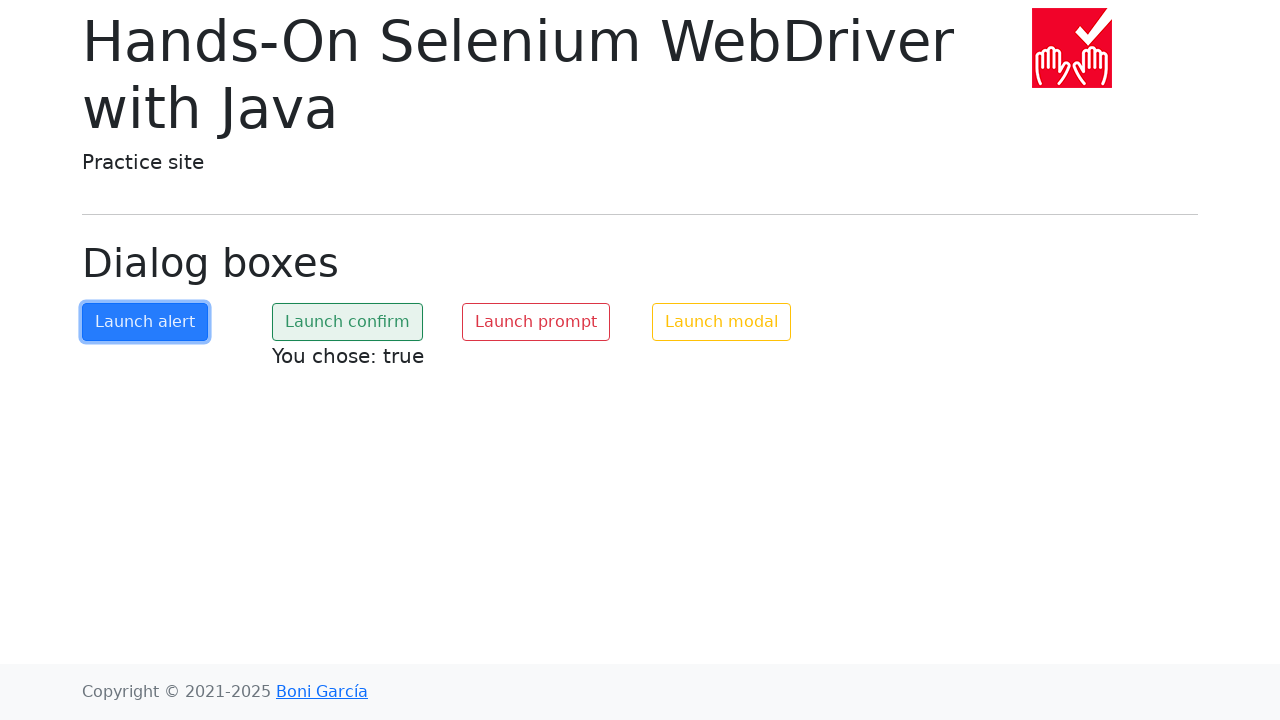

Waited for confirmation alert to be dismissed
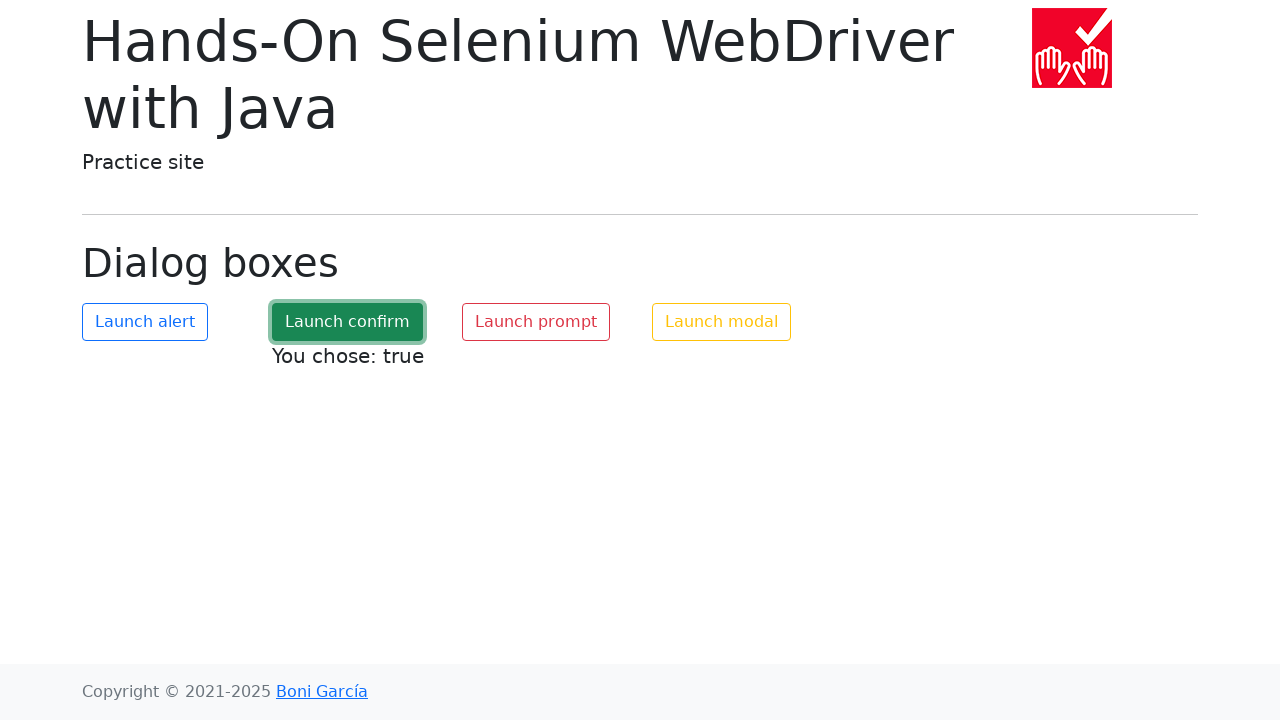

Set up dialog handler to accept prompt alerts with text 'Hello Selenium'
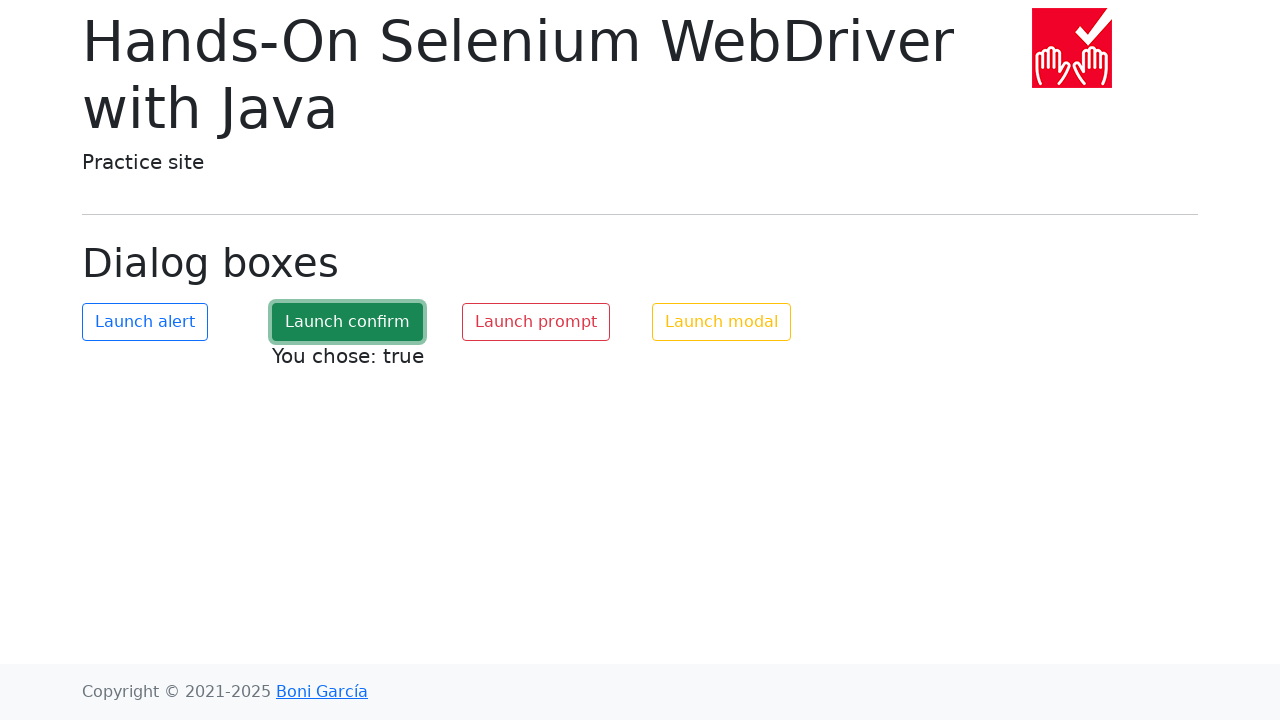

Clicked button to trigger prompt alert at (536, 322) on #my-prompt
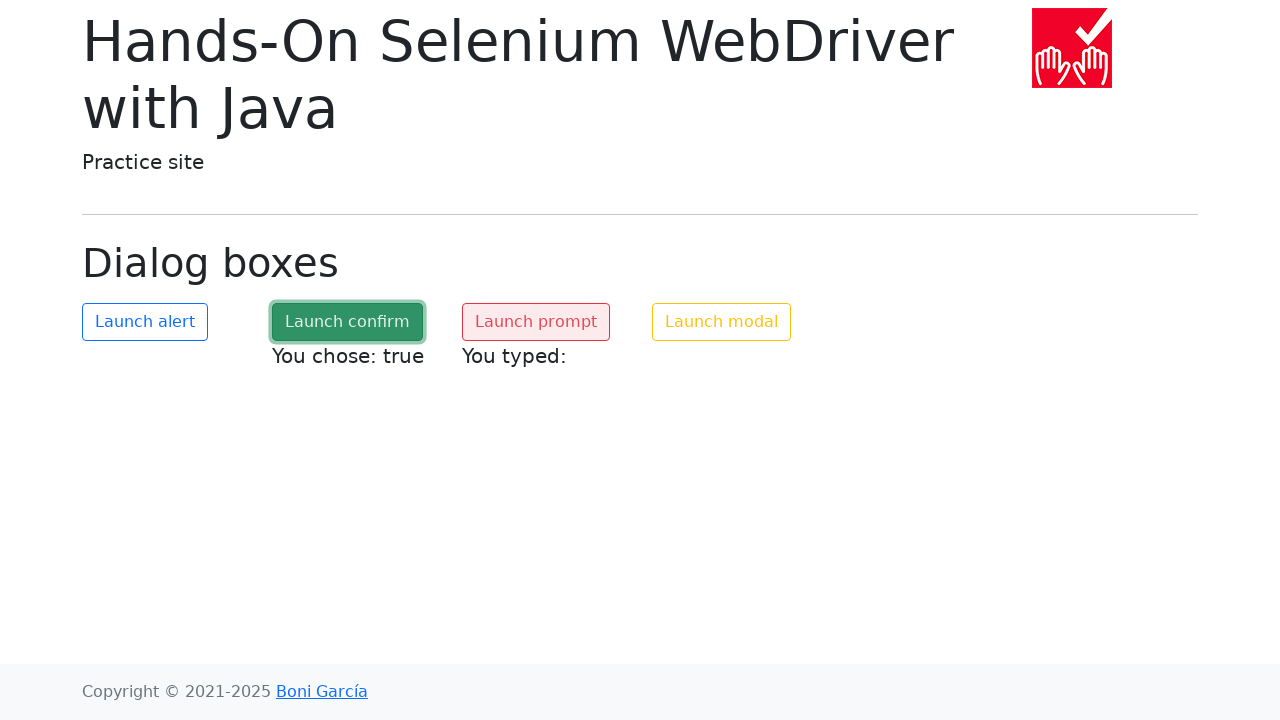

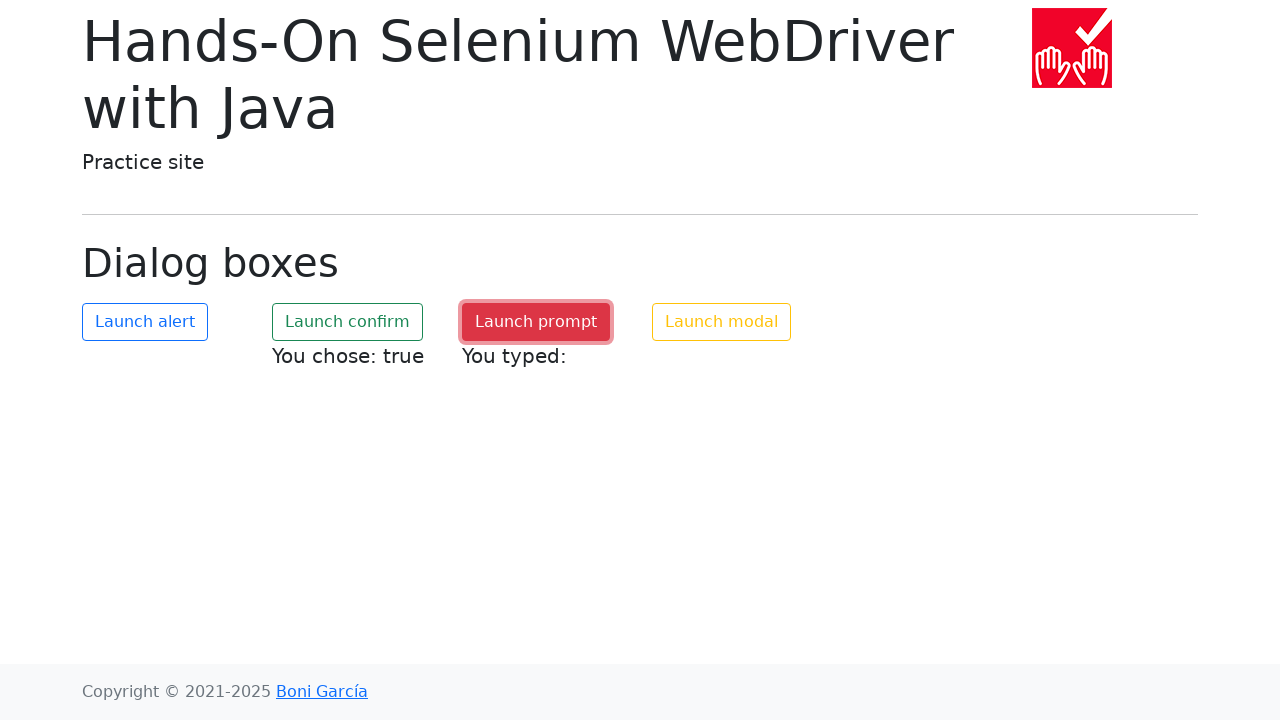